Navigates to Gmail and clicks the "Terms" link

Starting URL: https://gmail.com

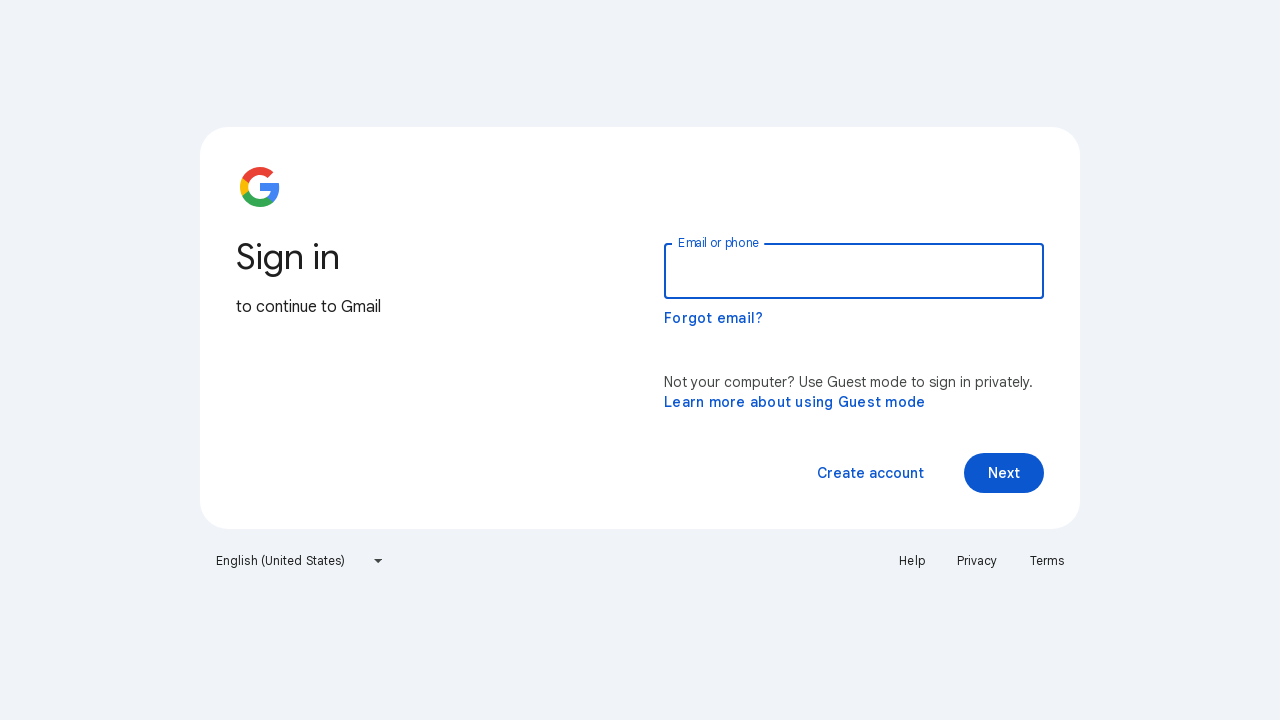

Navigated to Gmail homepage
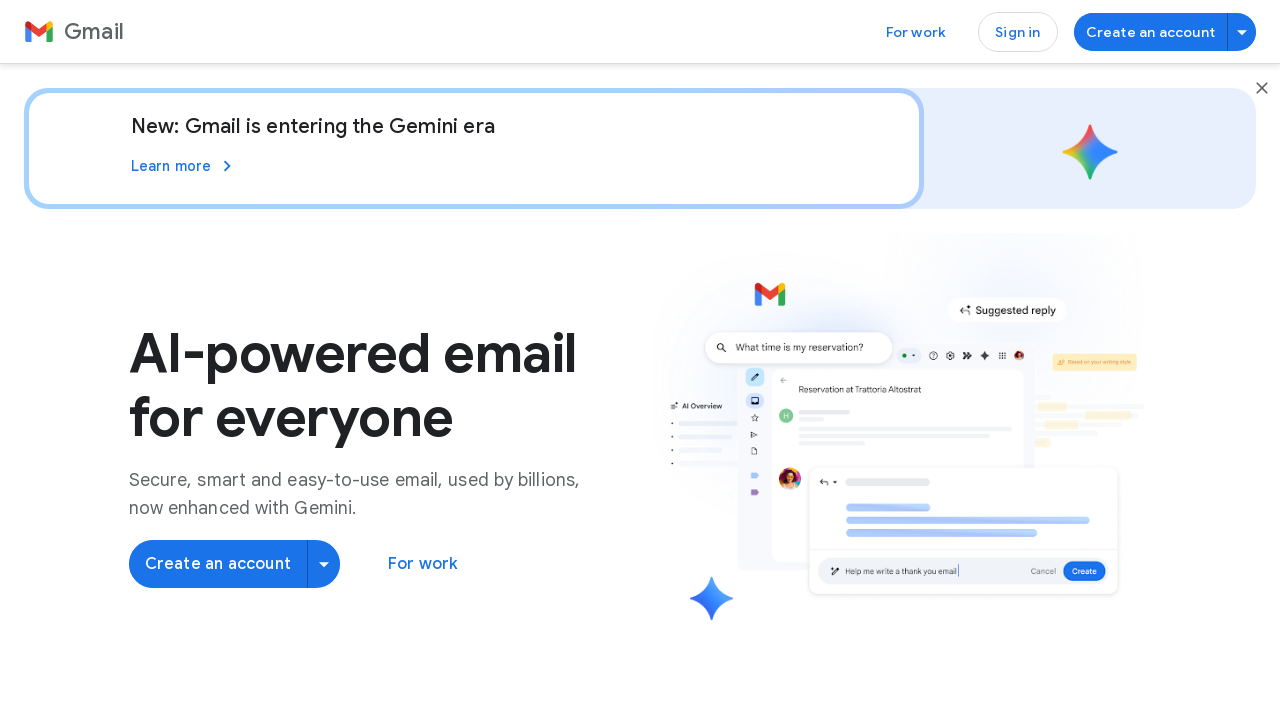

Clicked the Terms link at (284, 631) on text=Terms
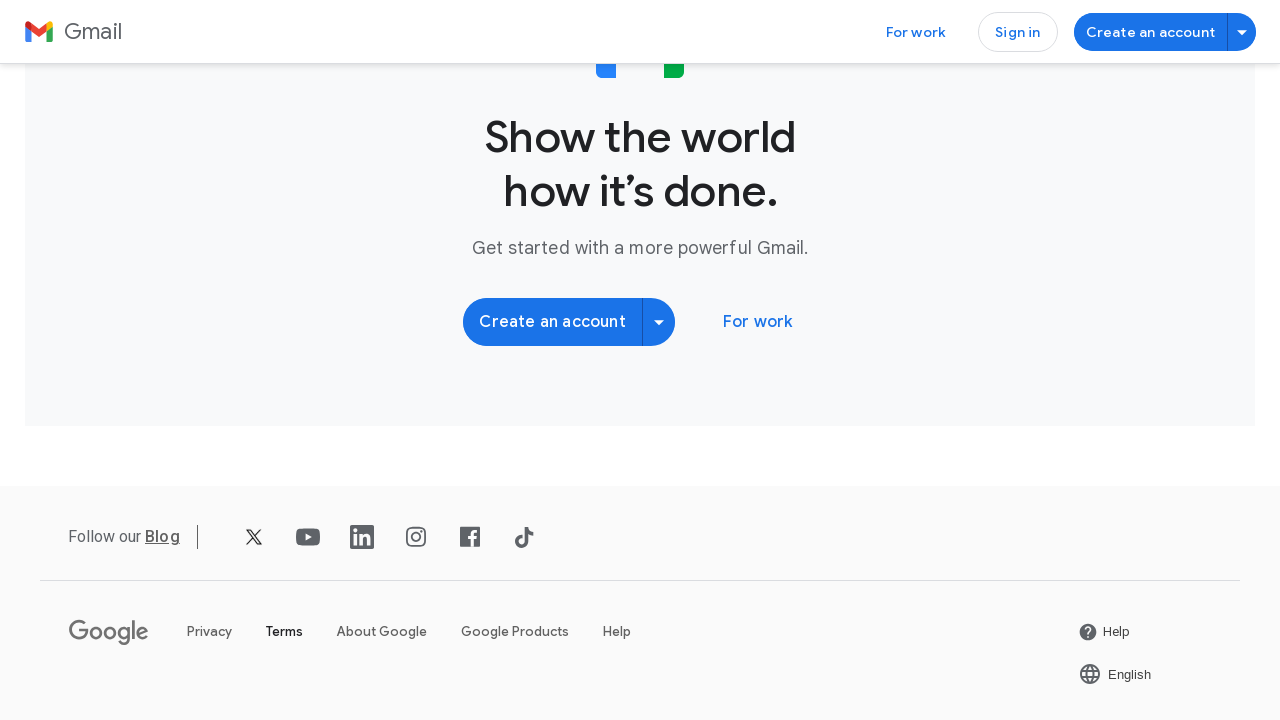

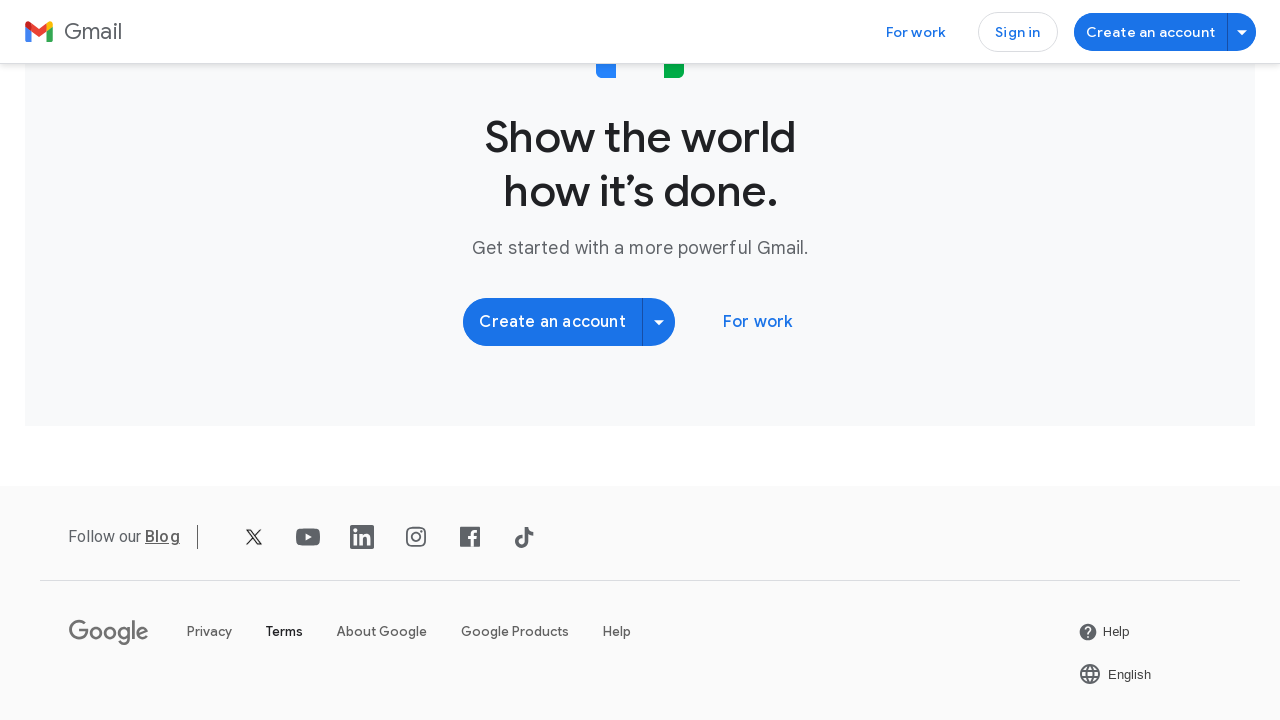